Tests the PHP Travels registration form by filling out all required fields including personal information, address details, and password fields

Starting URL: http://phptravels.org/register.php

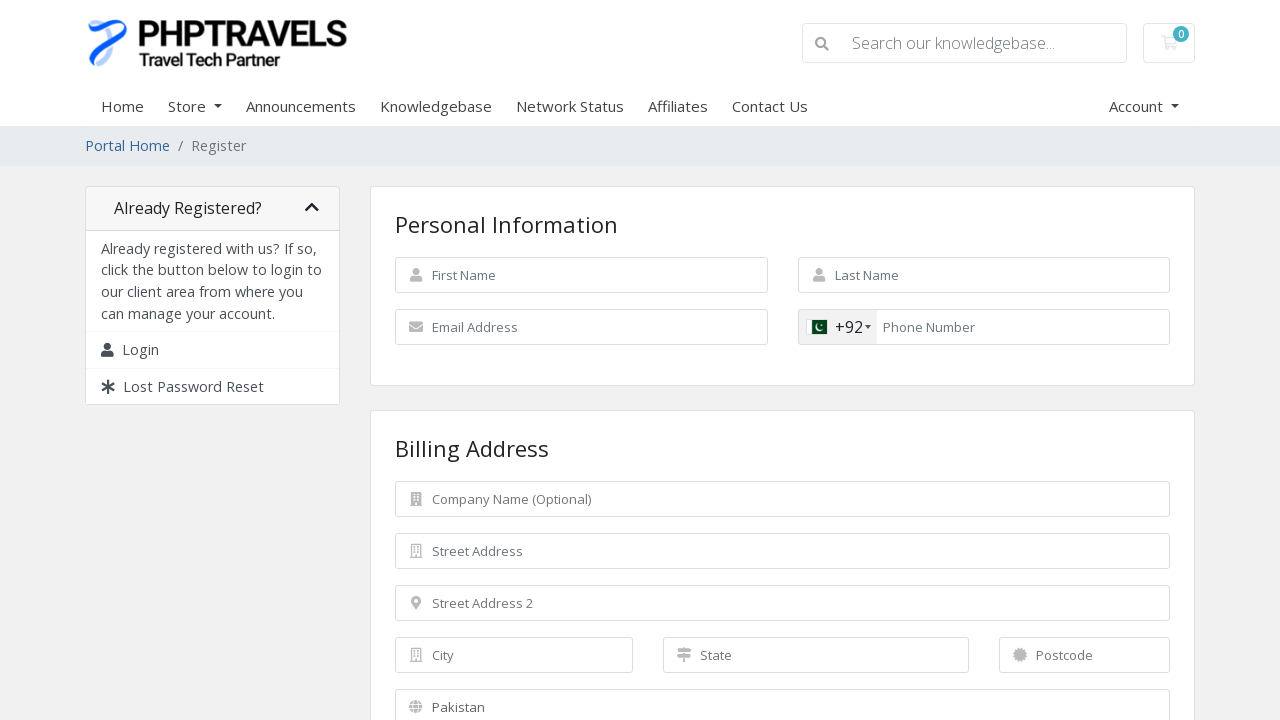

Filled first name field with 'Marcus' on #inputFirstName
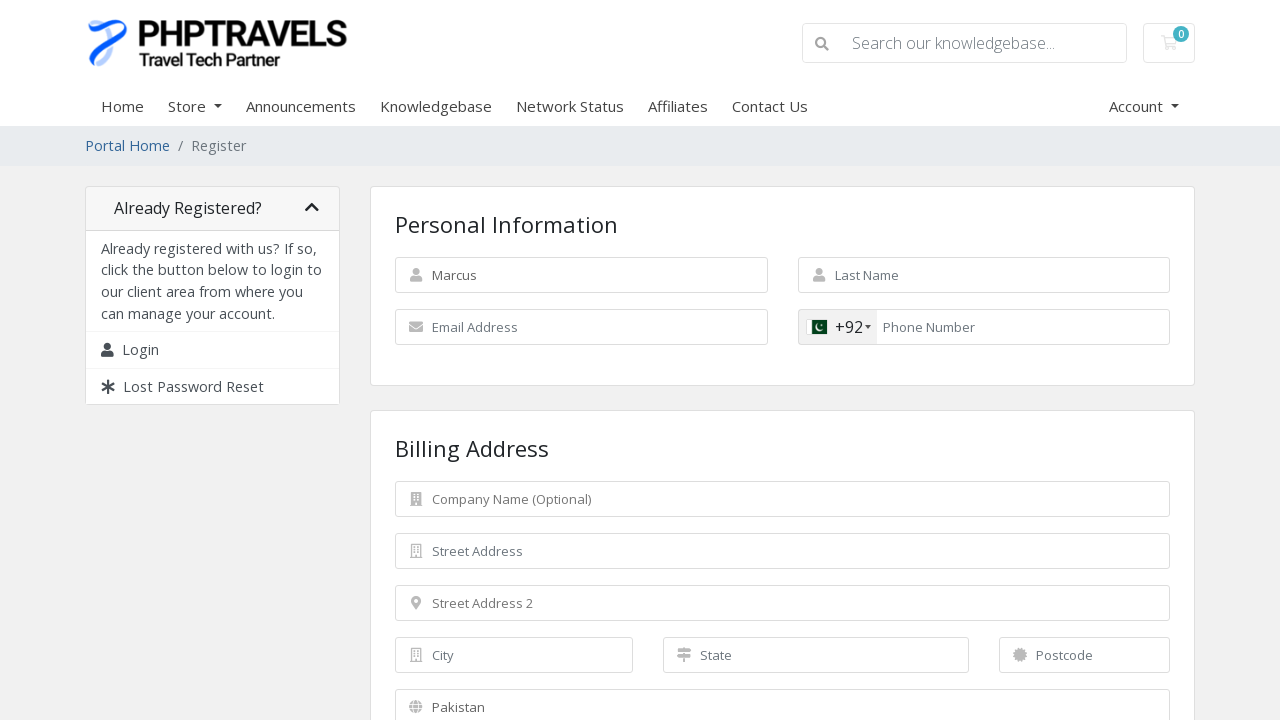

Filled last name field with 'Johnson' on #inputLastName
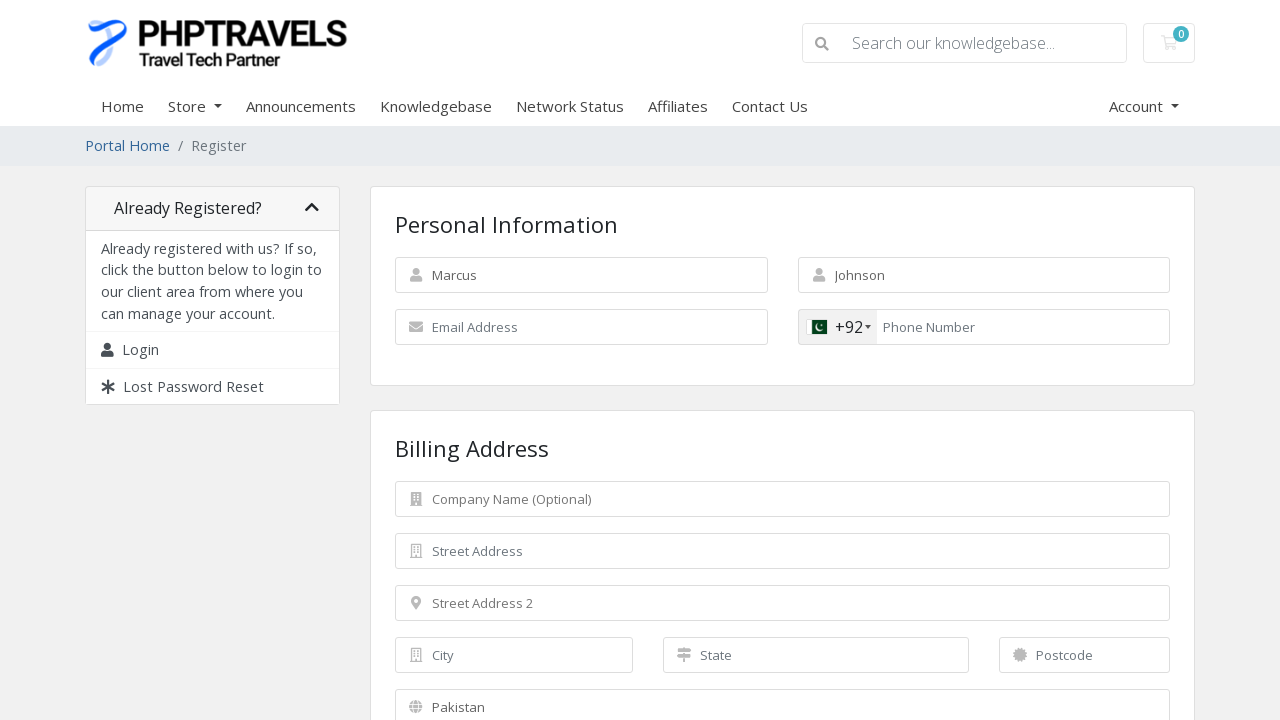

Filled email field with 'marcus.johnson847@example.com' on #inputEmail
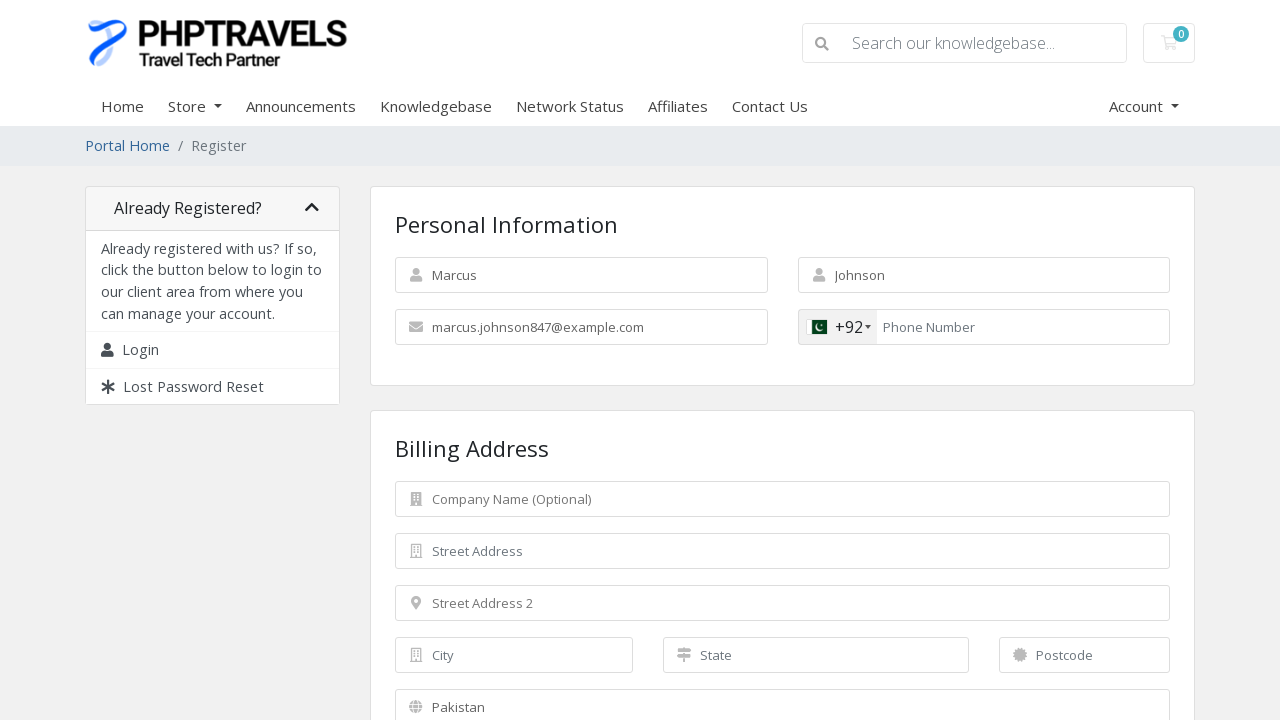

Filled phone number field with '5551234567' on #inputPhone
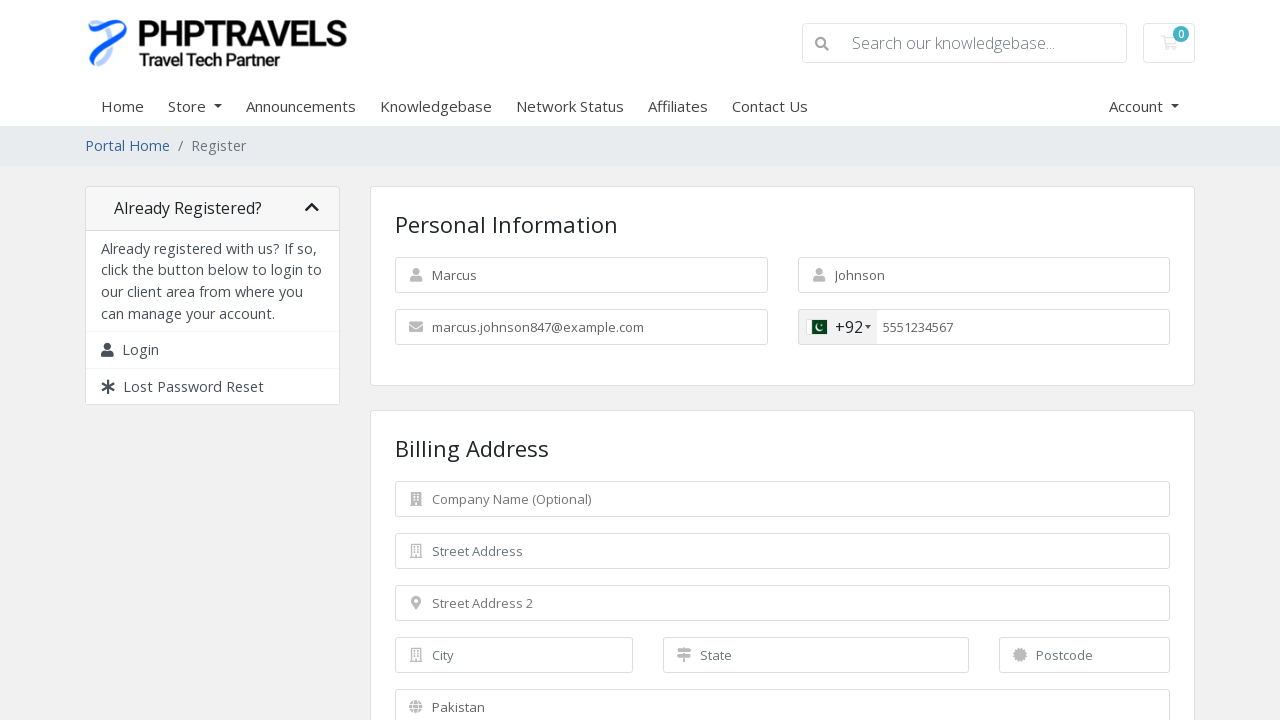

Filled company name field with 'Digital Solutions Inc' on #inputCompanyName
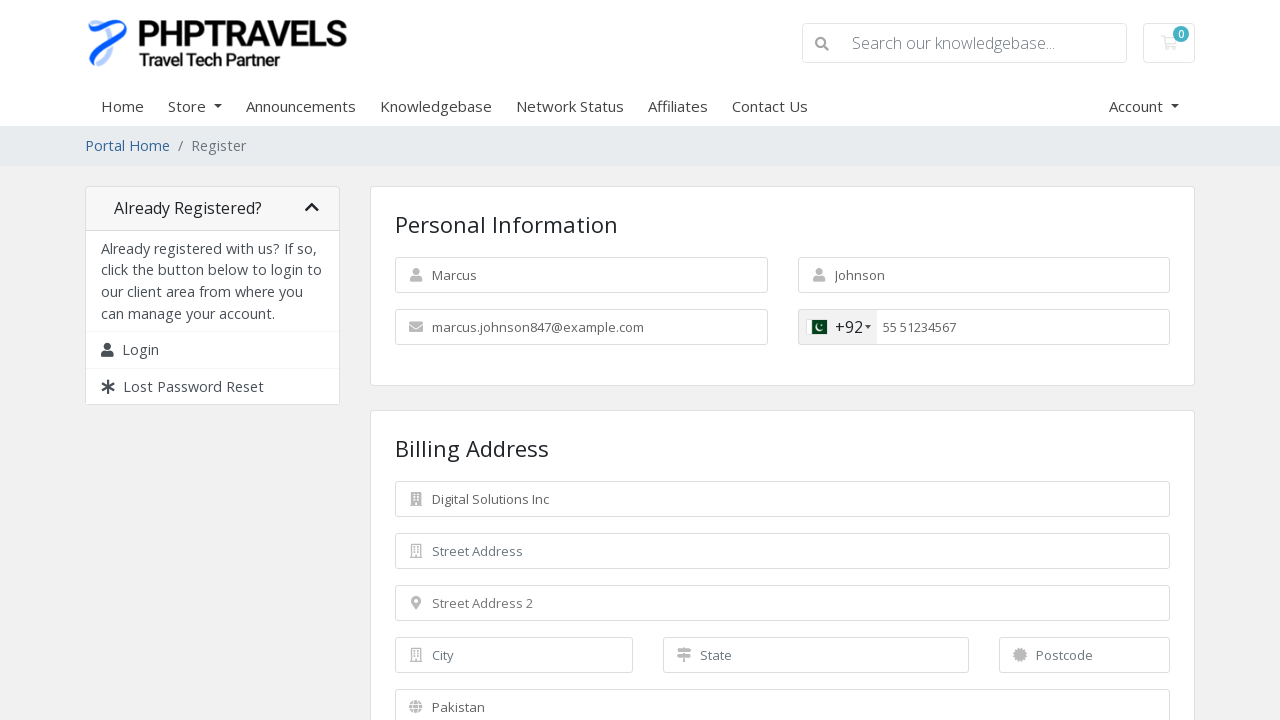

Filled address line 1 with '456 Oak Avenue Suite 200' on input[name='address1']
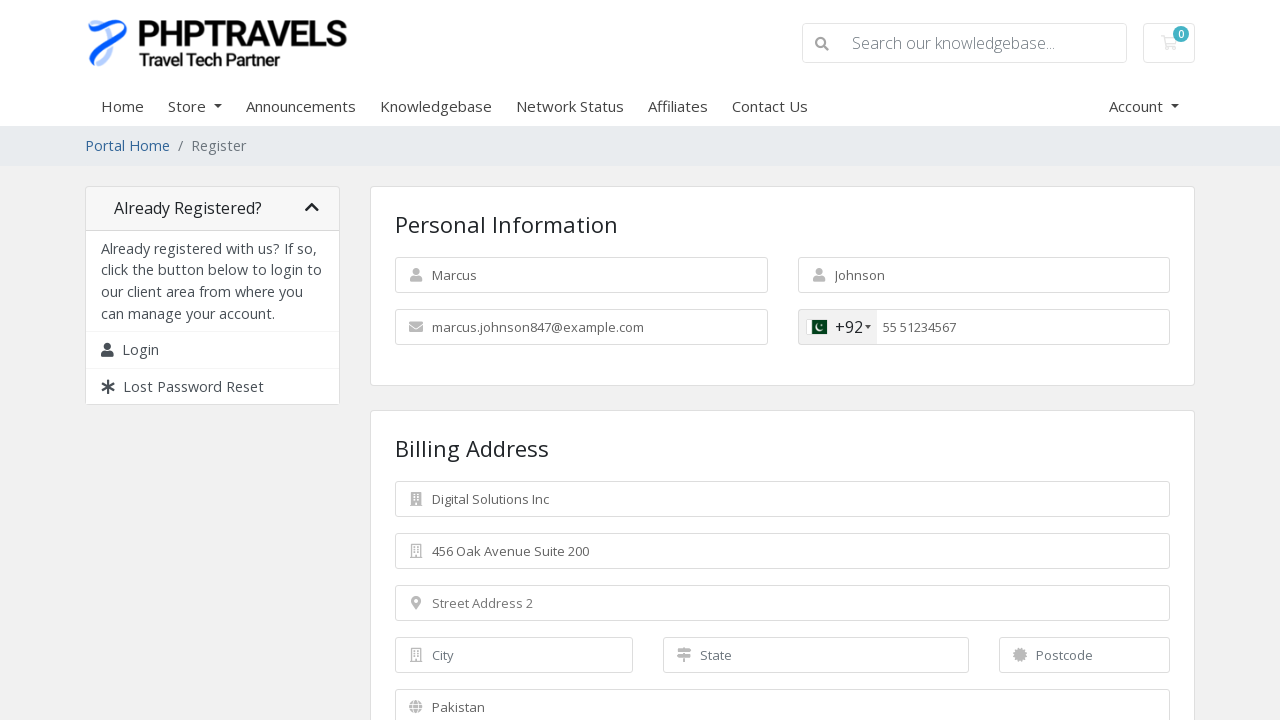

Filled address line 2 with 'Near Central Park, Building B' on input[name='address2']
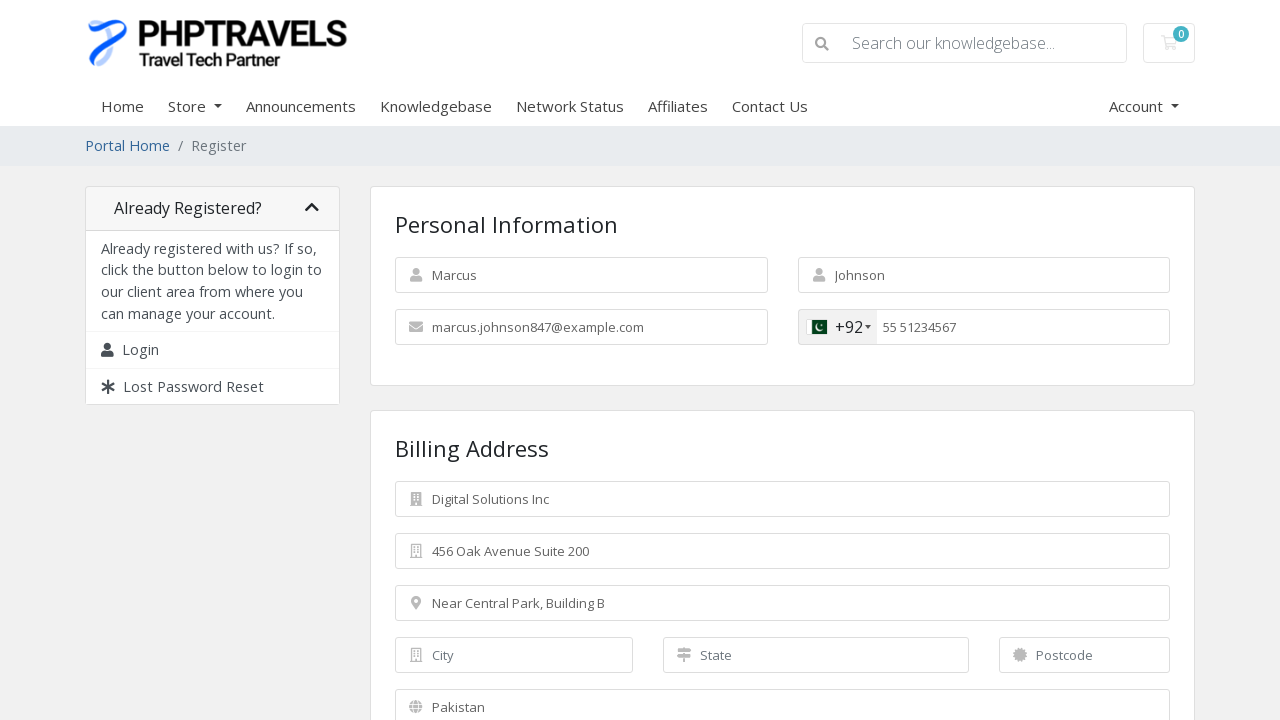

Filled city field with 'San Francisco' on #inputCity
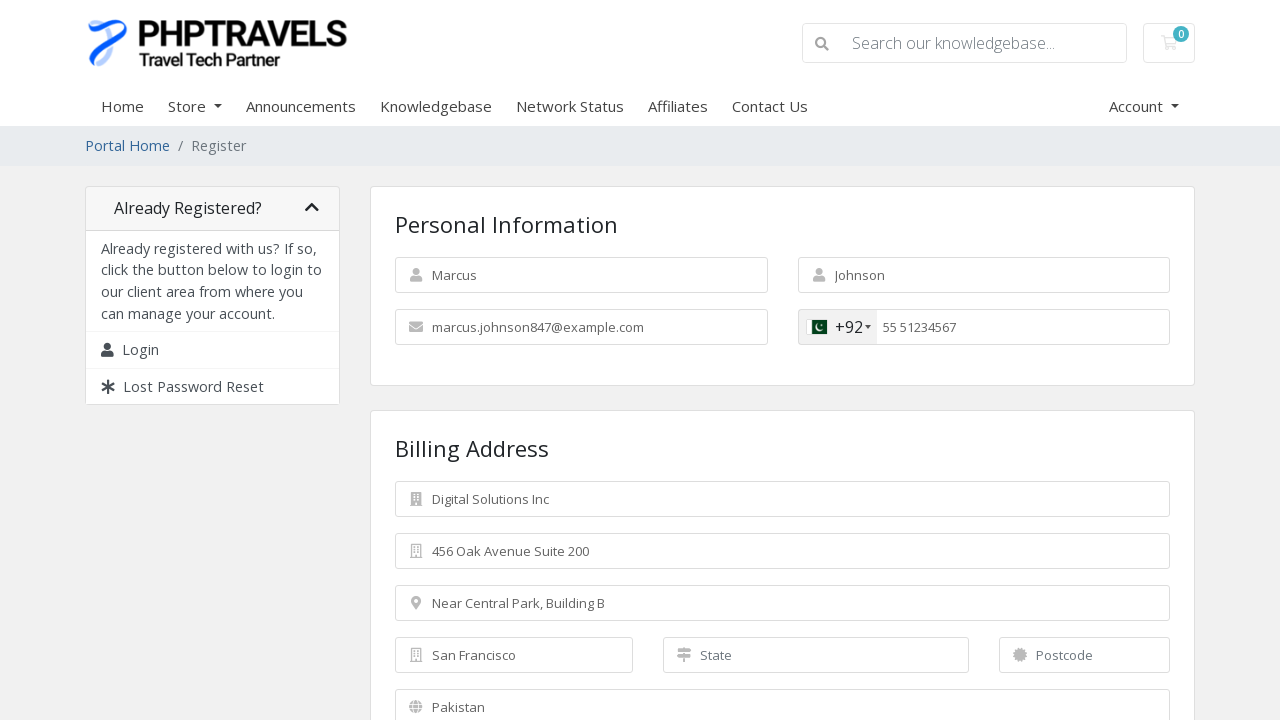

Filled state field with 'California' on #stateinput
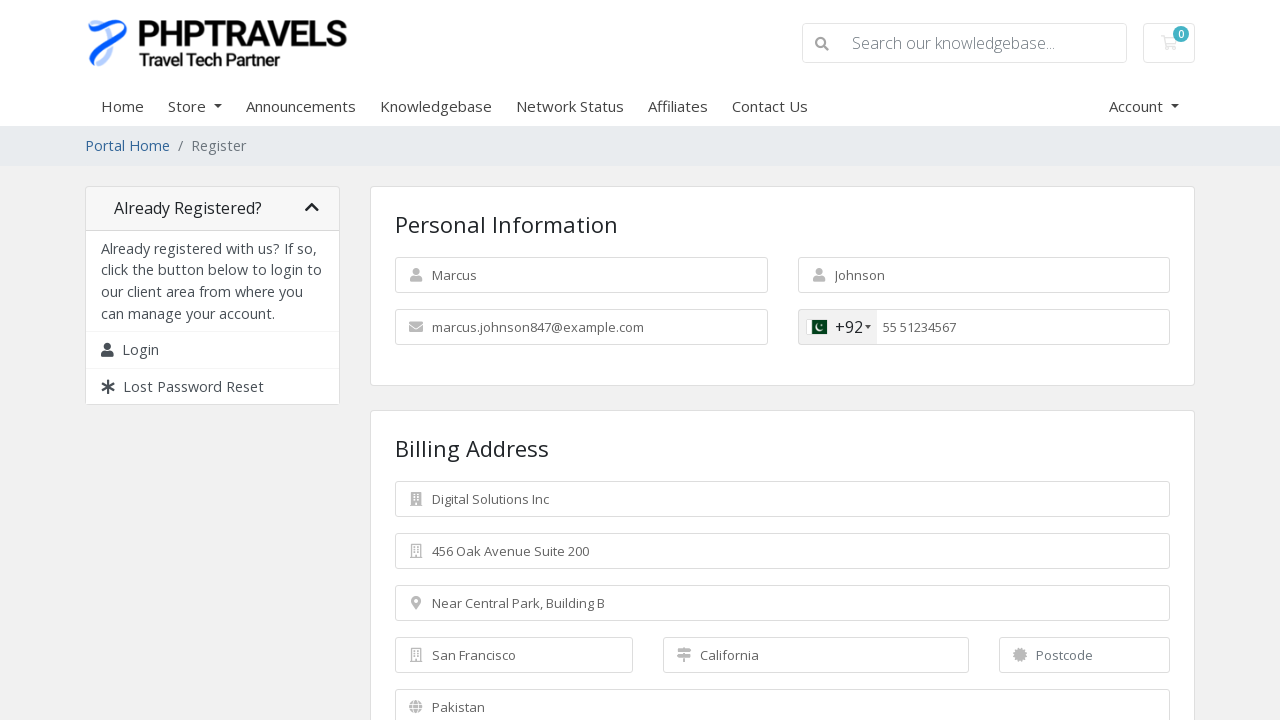

Filled postcode field with '94102' on #inputPostcode
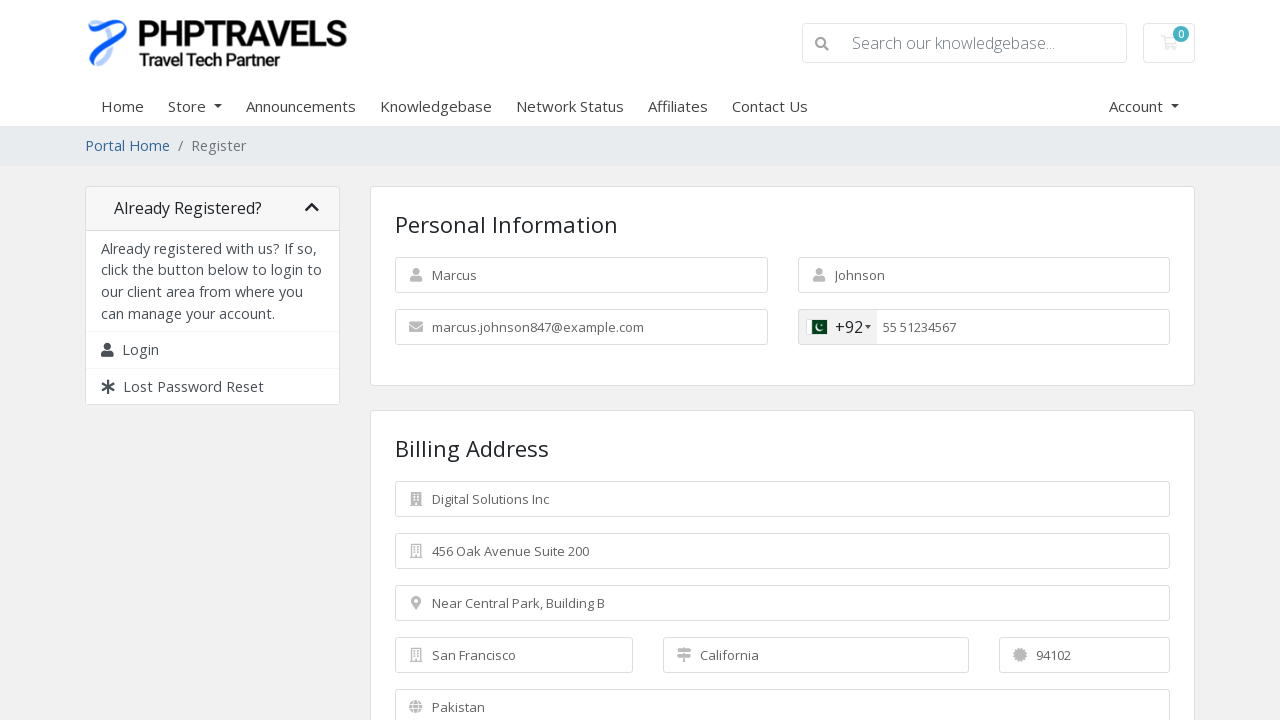

Filled custom field (alternate phone) with '5559876543' on input[name='customfield[2]']
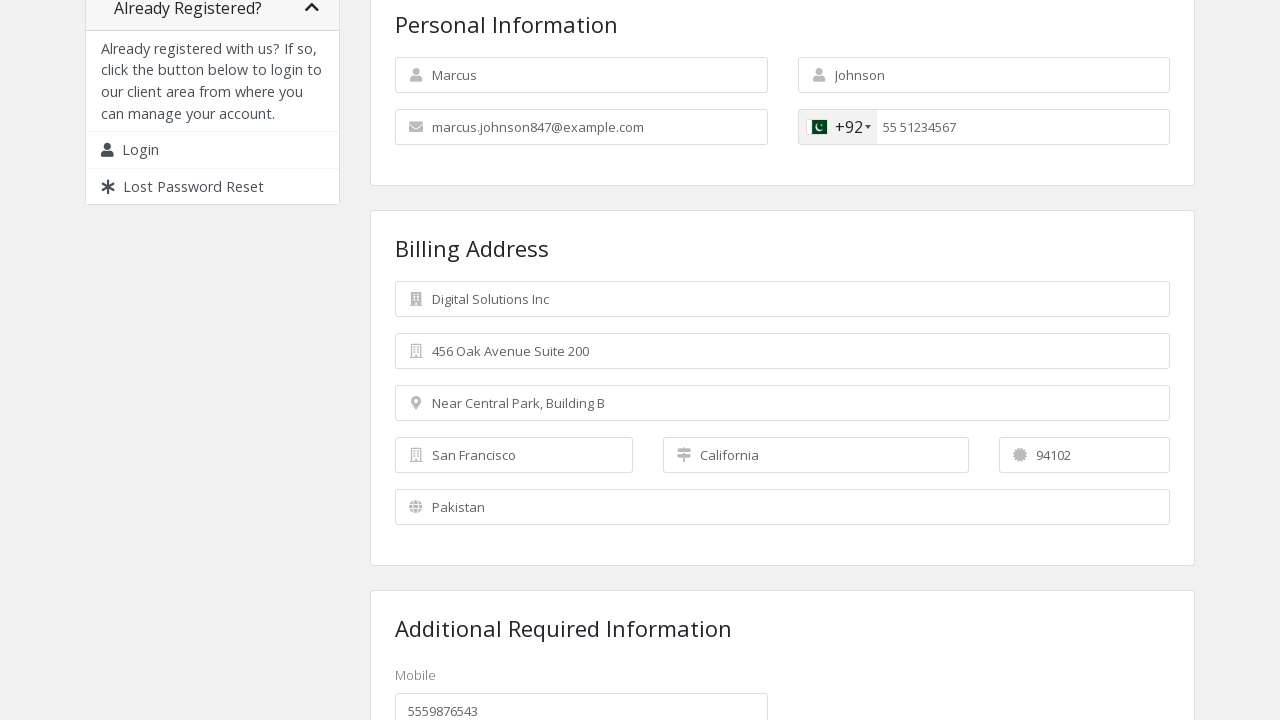

Filled password field with 'SecurePass123!' on input[name='password']
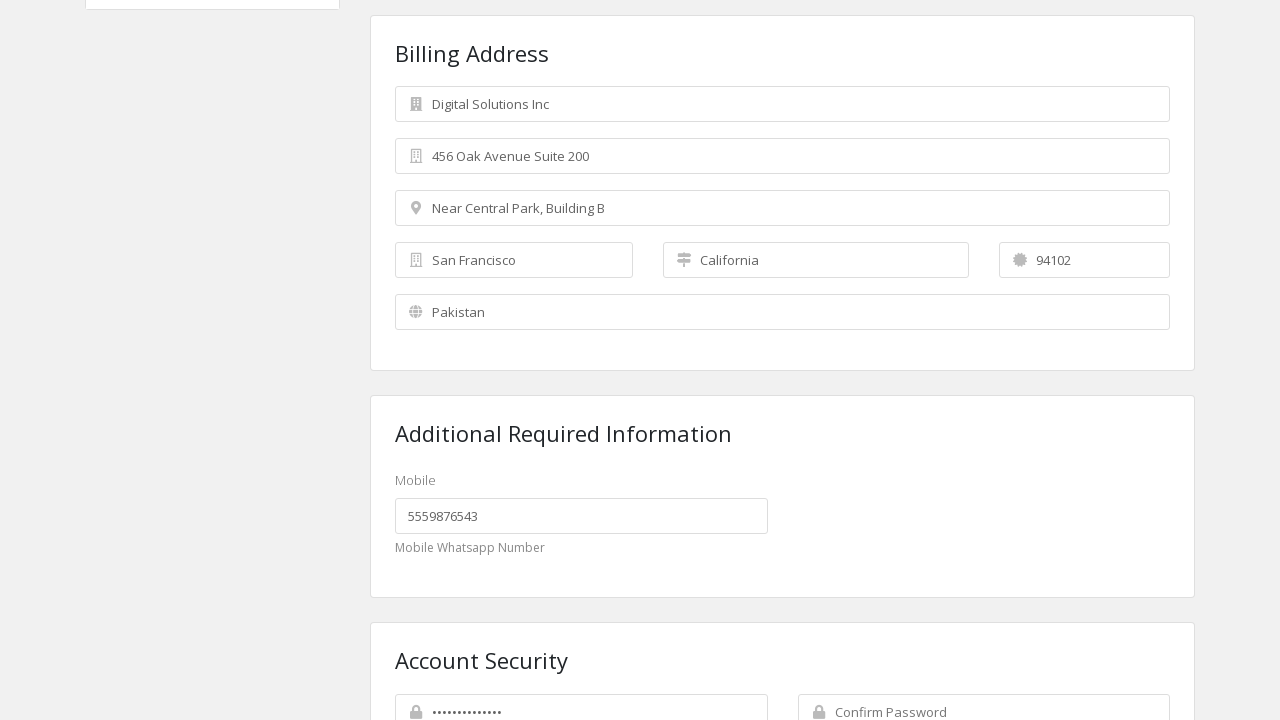

Filled confirm password field with 'SecurePass123!' on input[name='password2']
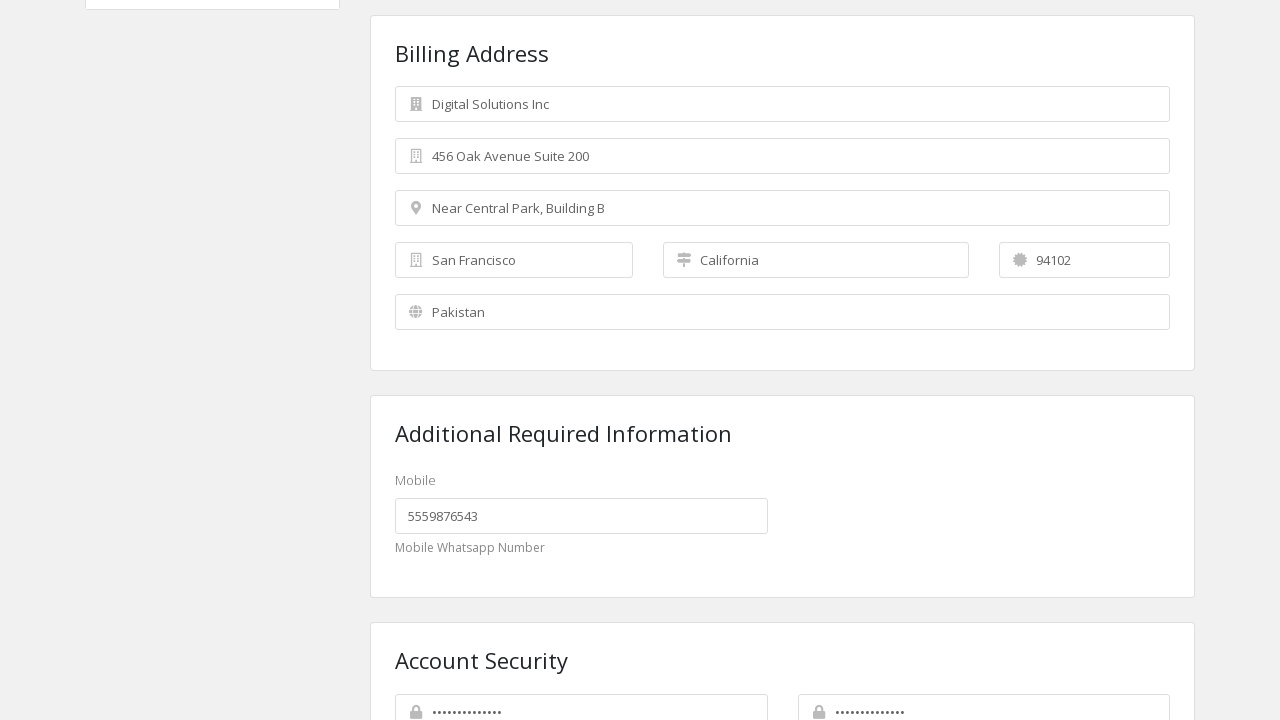

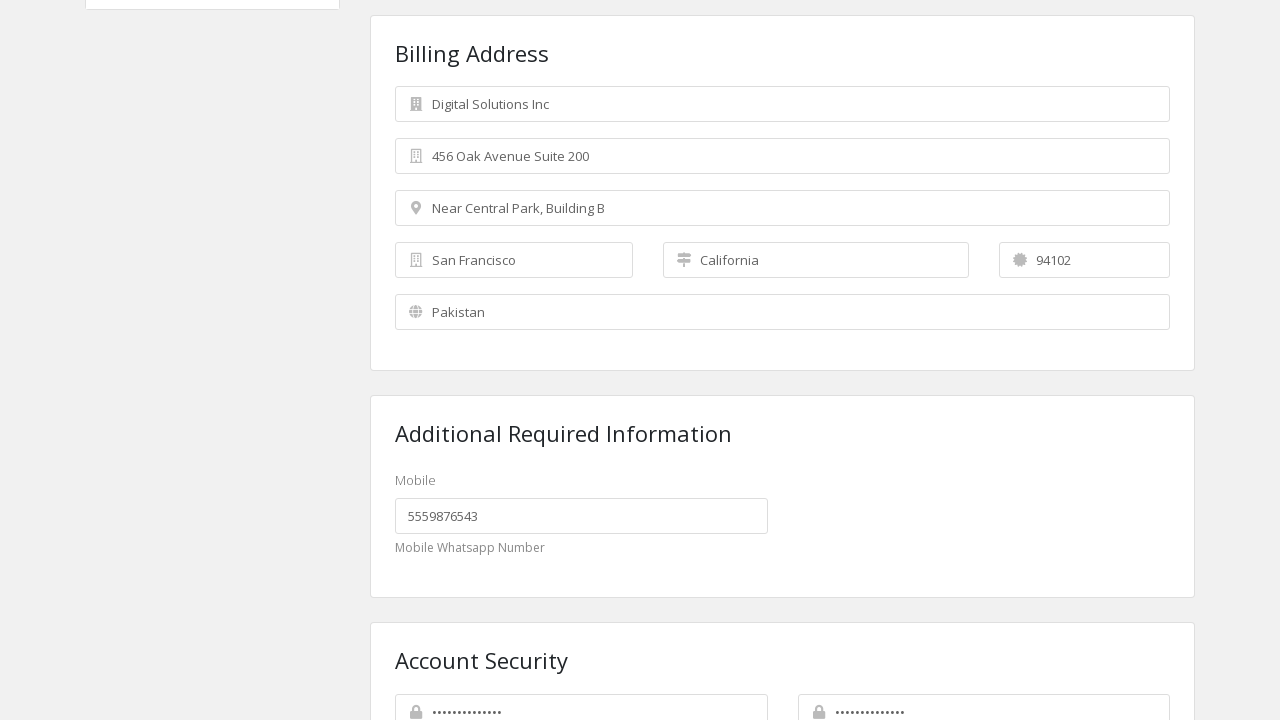